Tests the validation form with 5-character uppercase input "WISAM" which should be invalid due to length

Starting URL: https://testpages.eviltester.com/styled/apps/7charval/simple7charvalidation.html

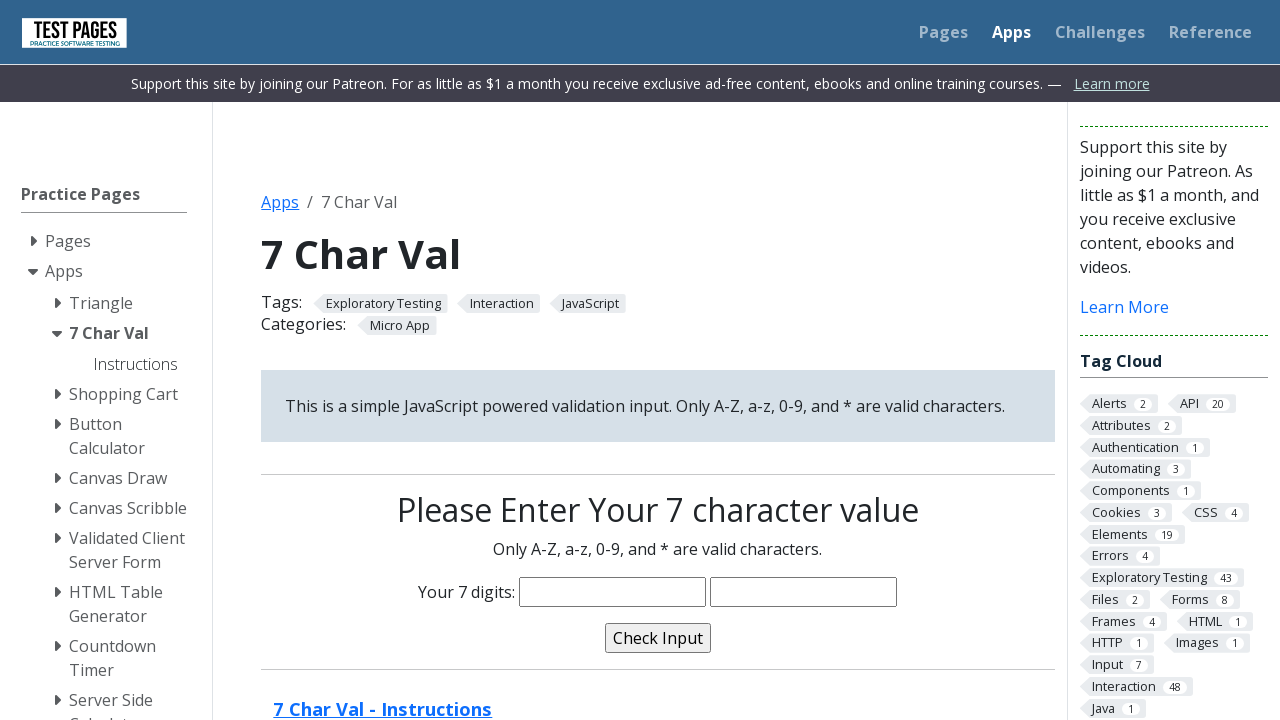

Filled characters field with 5-character uppercase input 'WISAM' on input[name='characters']
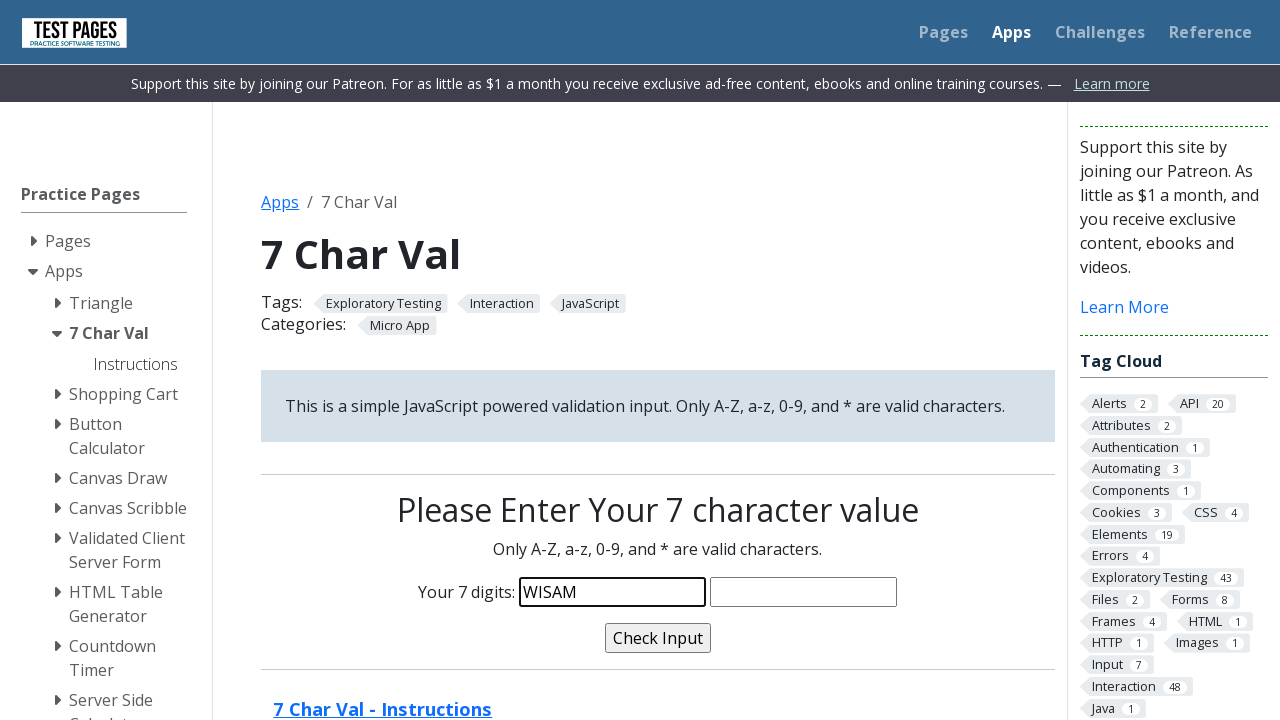

Clicked validate button to submit form at (658, 638) on input[name='validate']
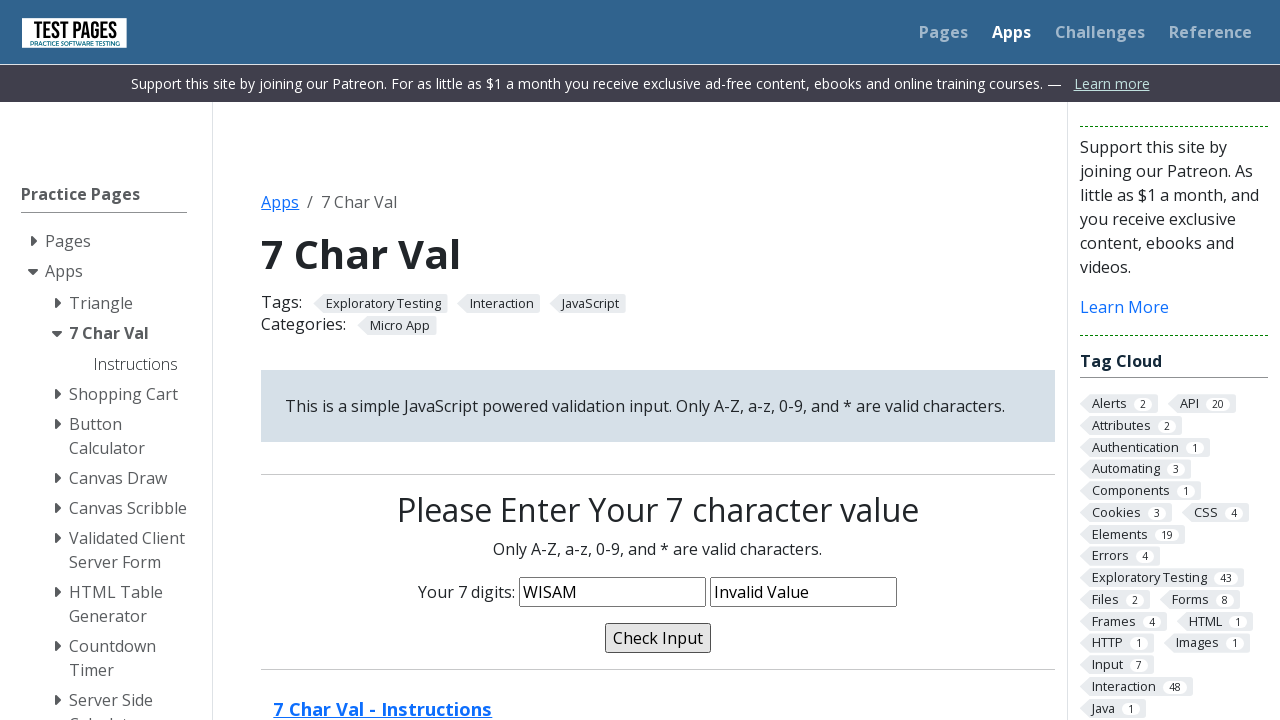

Validation message appeared, indicating input was rejected as invalid
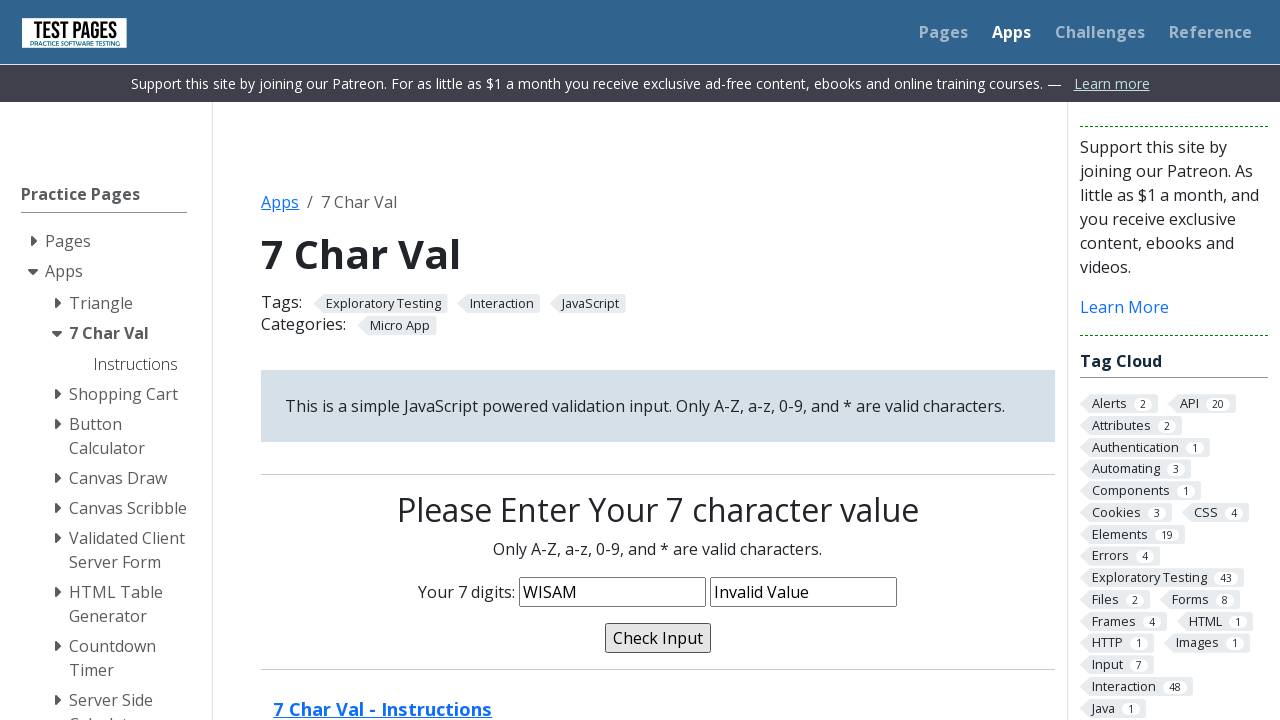

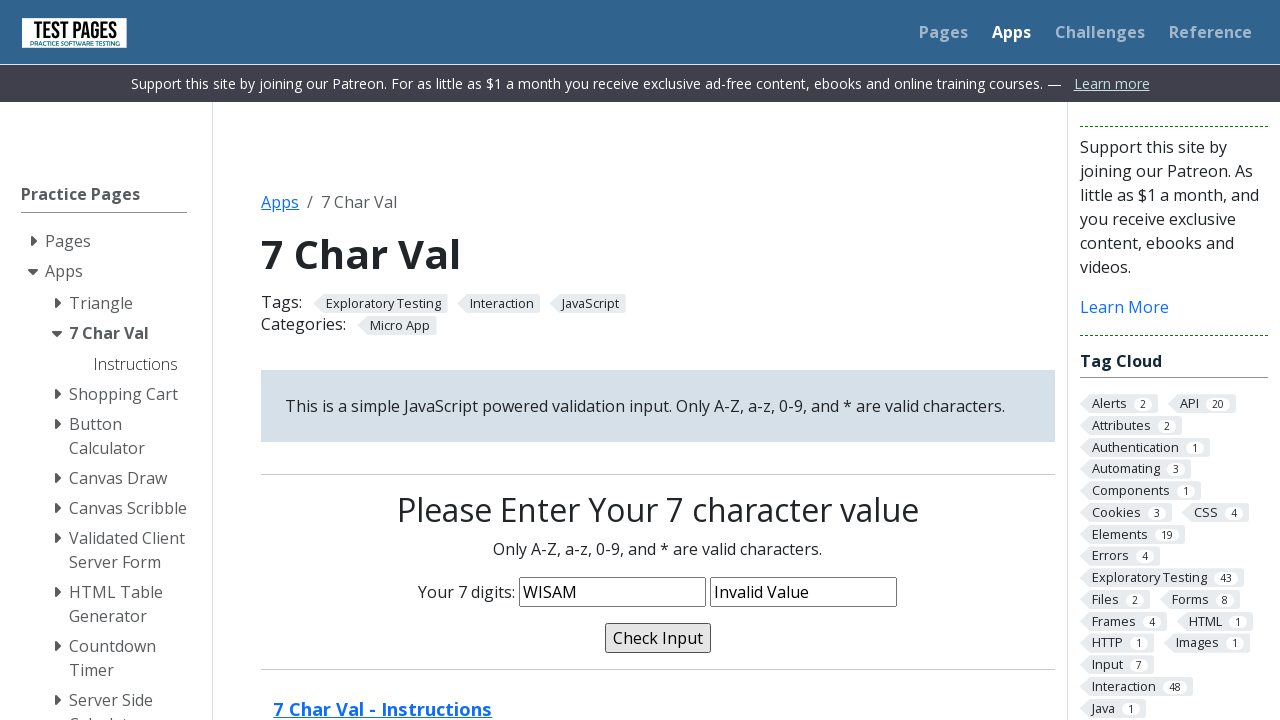